Tests clicking a JS Prompt button, accepting the prompt without entering text, and verifying the result shows empty text was entered

Starting URL: https://the-internet.herokuapp.com/javascript_alerts

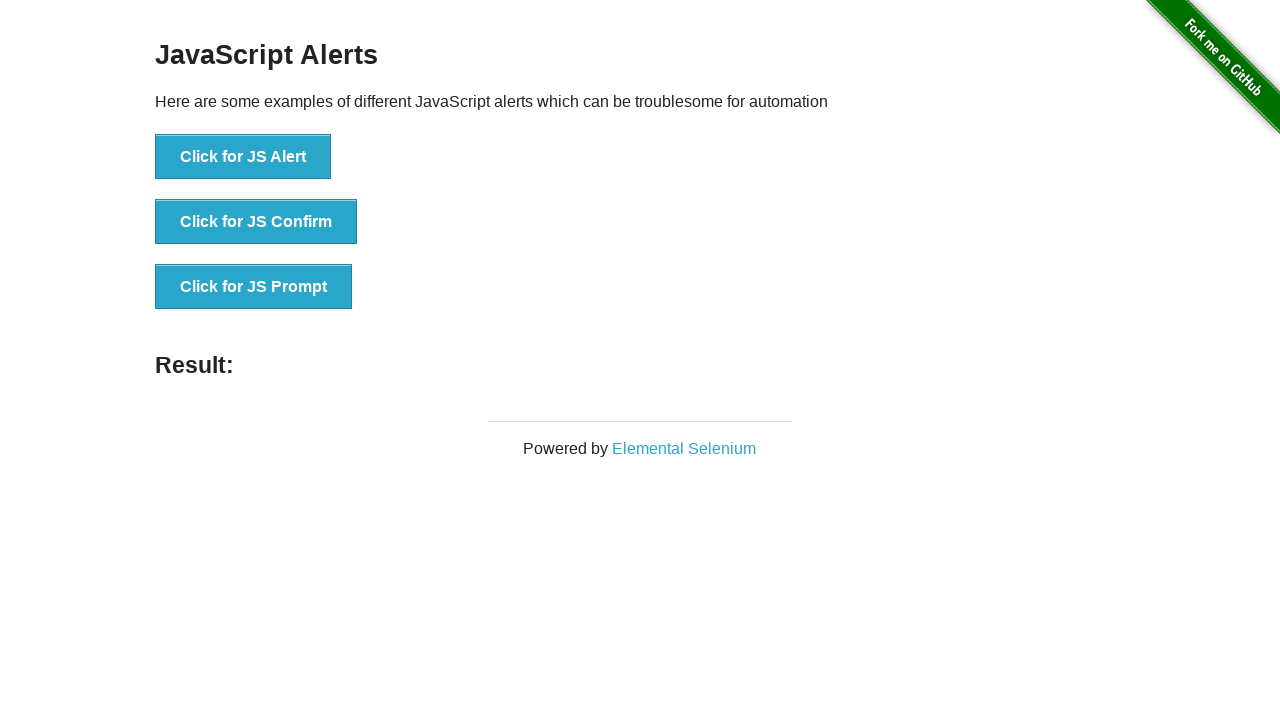

Set up dialog handler to accept prompts
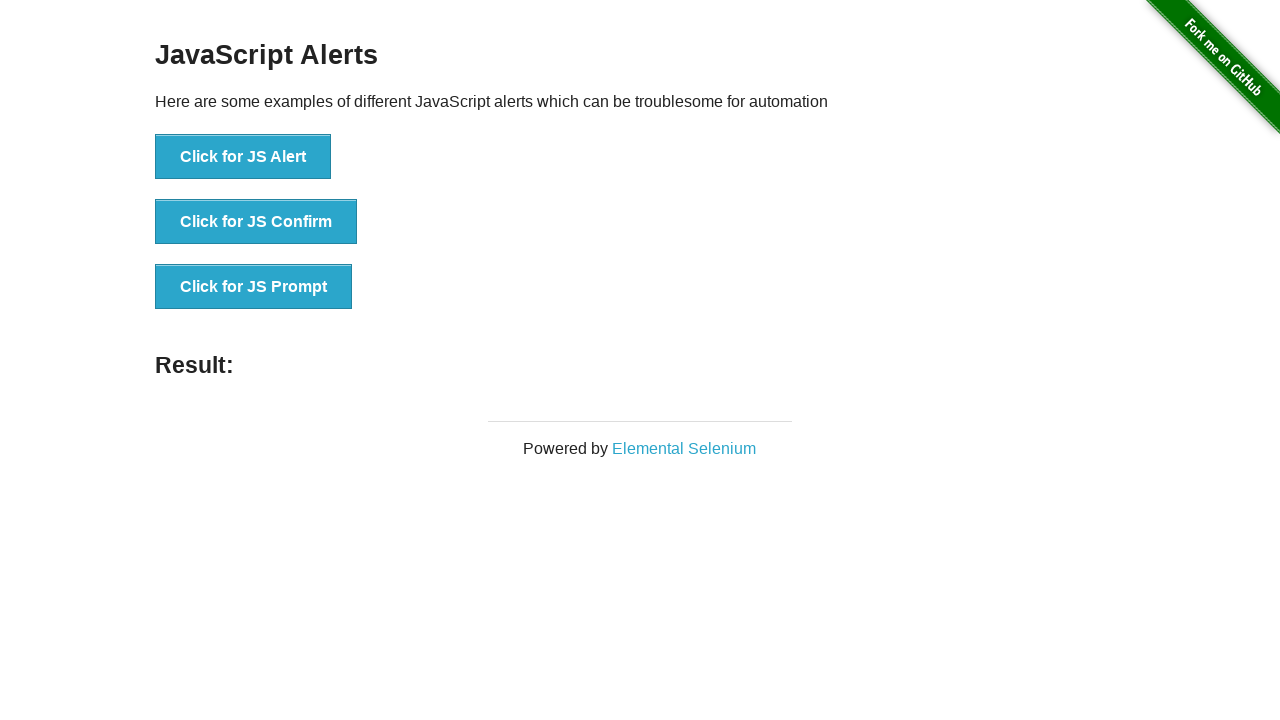

Clicked JS Prompt button at (254, 287) on xpath=//button[text()='Click for JS Prompt']
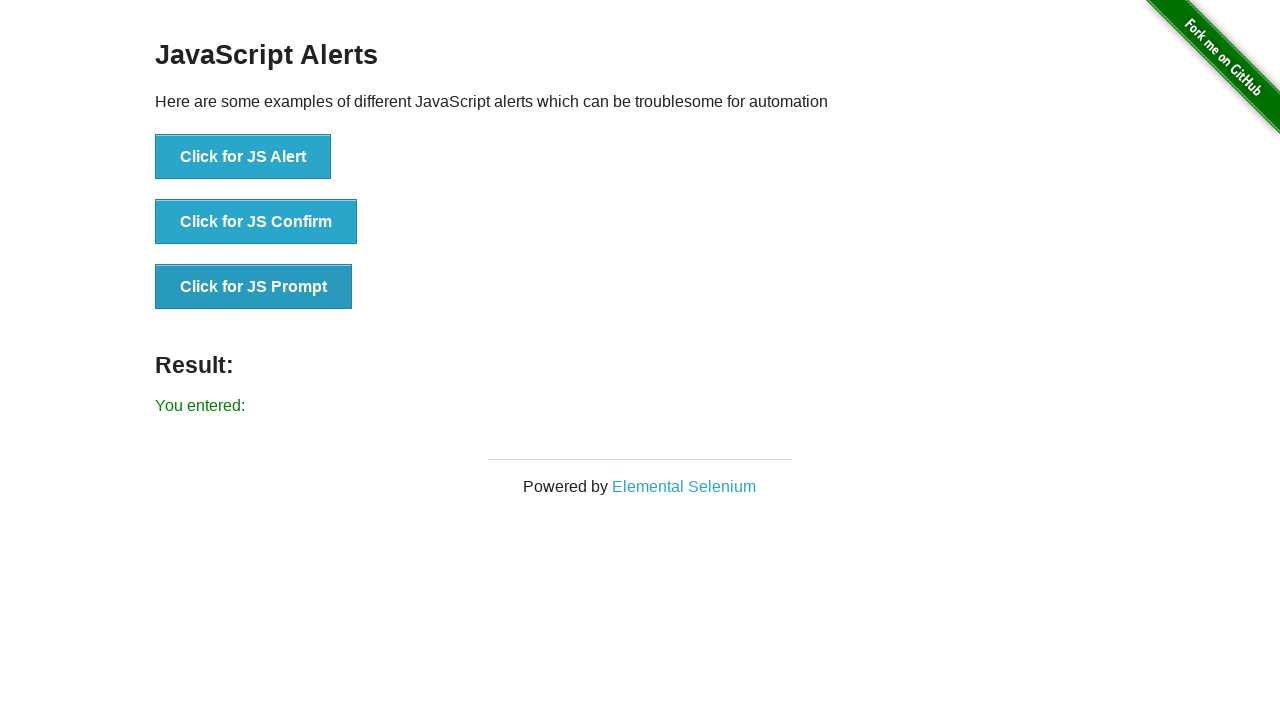

Result element loaded after accepting prompt without entering text
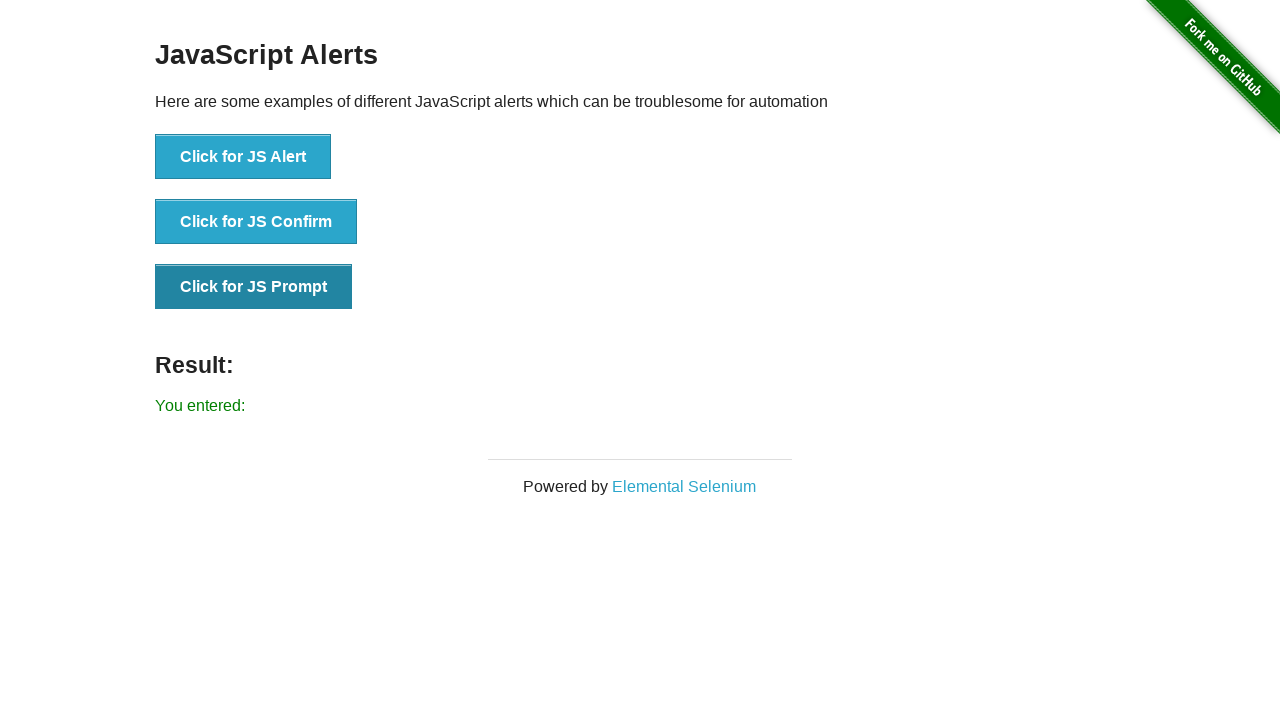

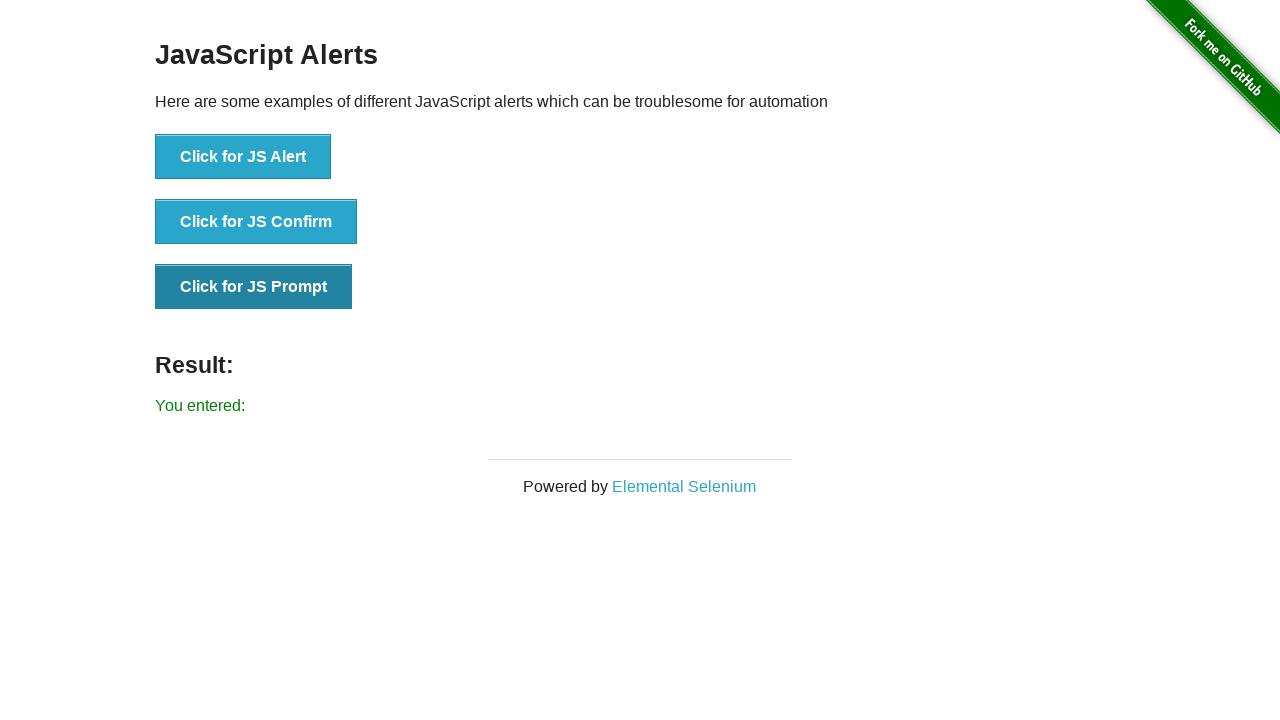